Tests drag and drop functionality by navigating to the drag and drop page and dragging element B onto element A.

Starting URL: https://the-internet.herokuapp.com/

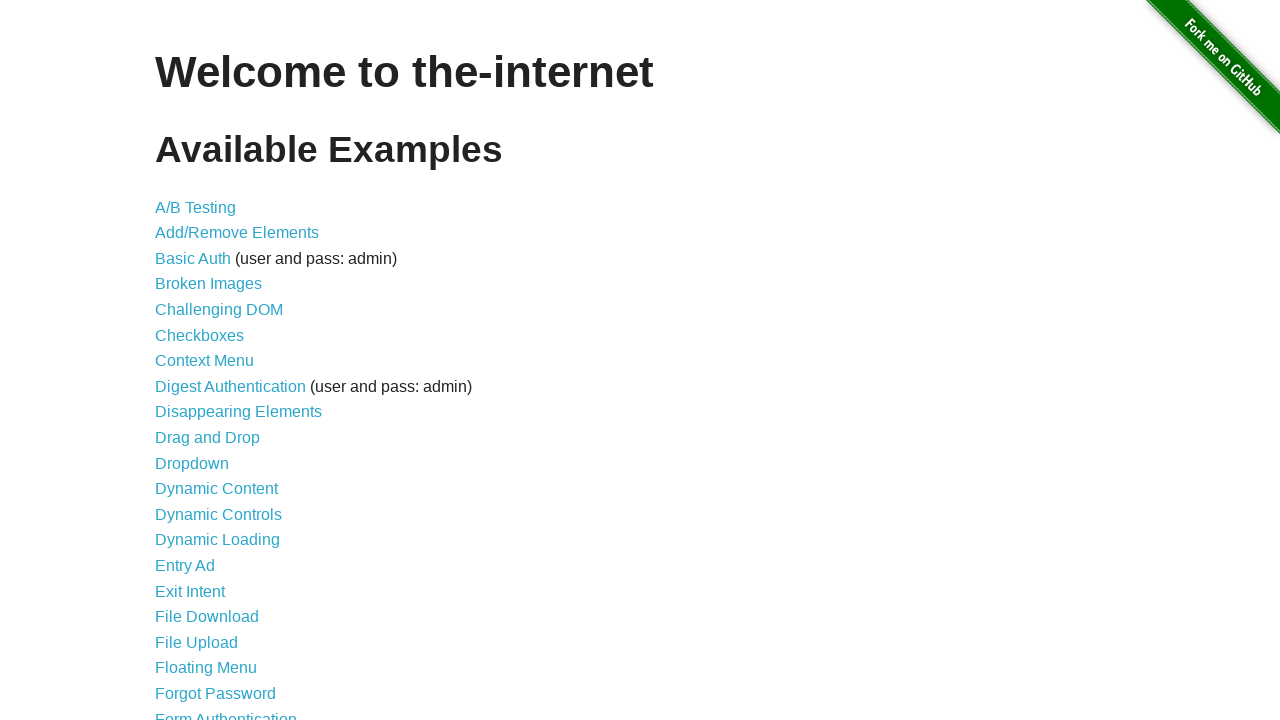

Clicked on Drag and Drop link at (208, 438) on xpath=//*[contains(text(),'Drag and Drop')]
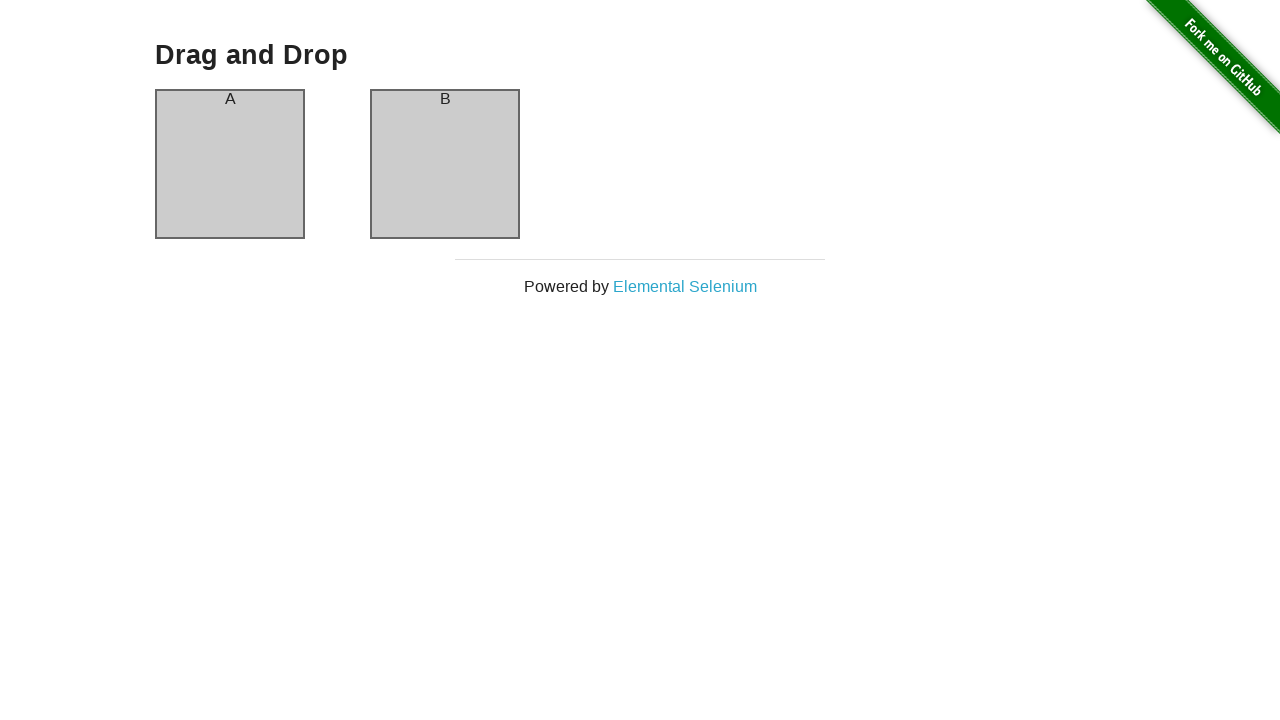

Navigated to drag and drop page
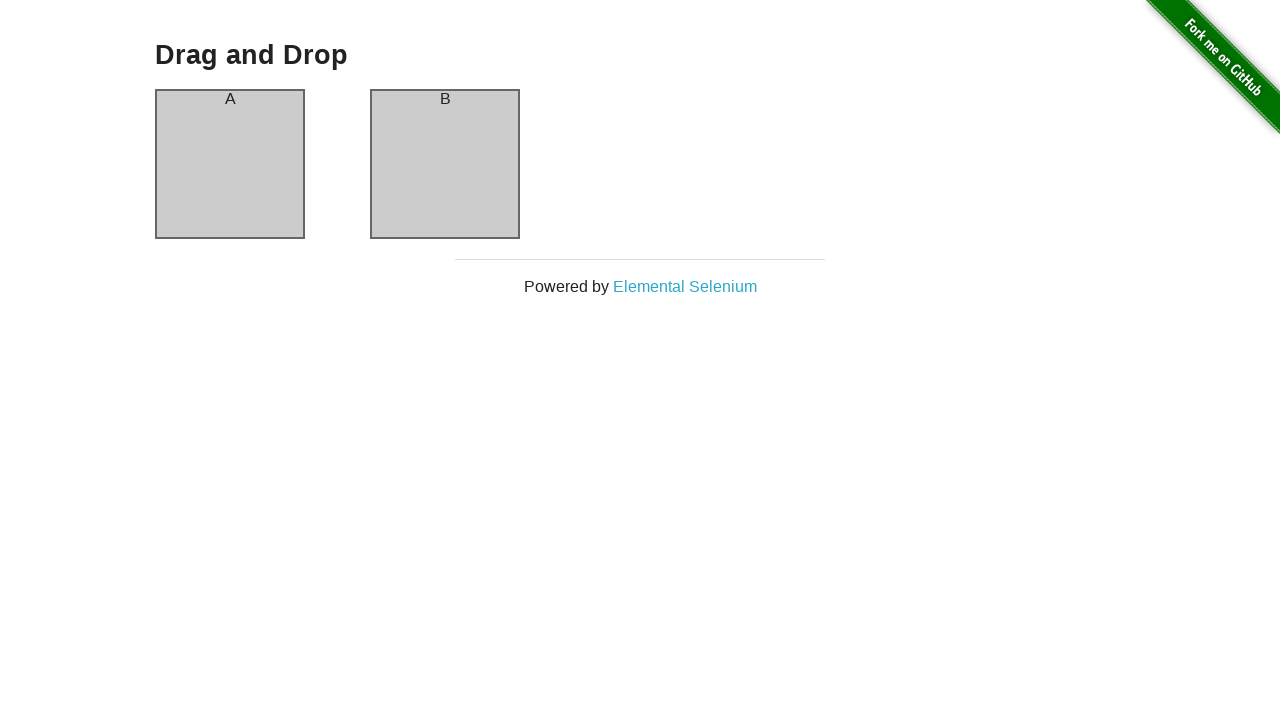

Page title loaded
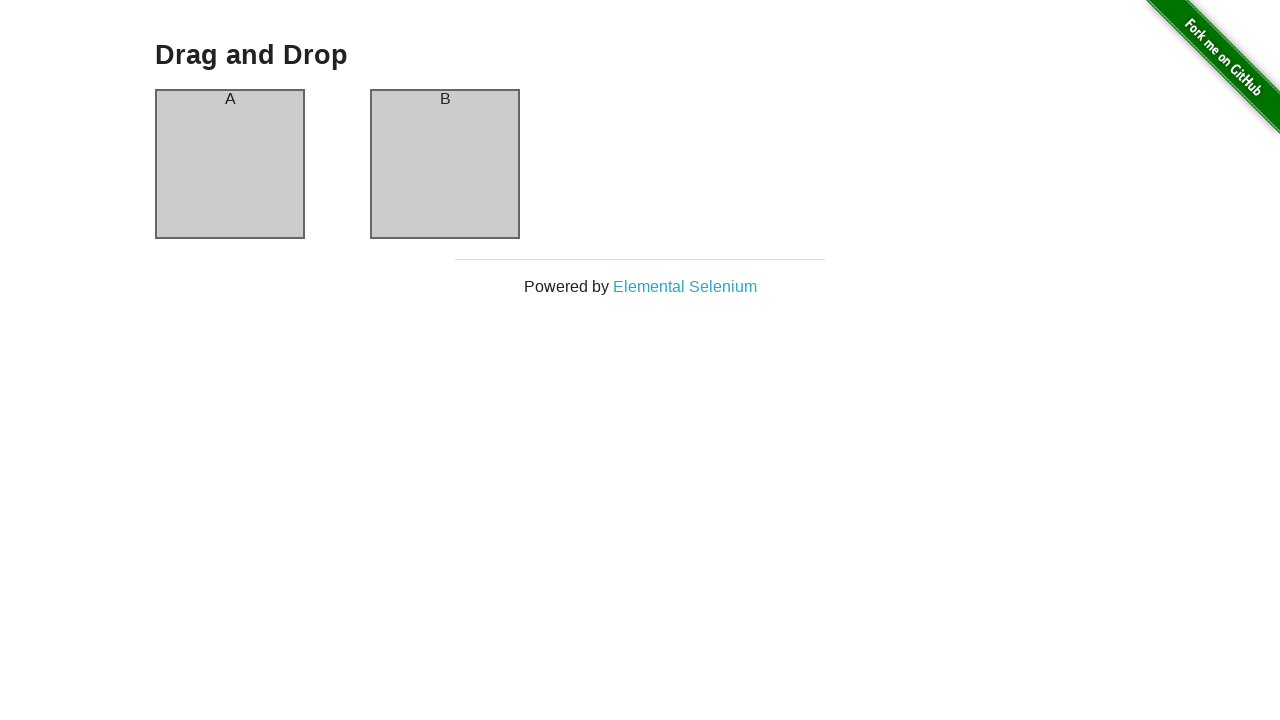

Dragged element B onto element A at (230, 164)
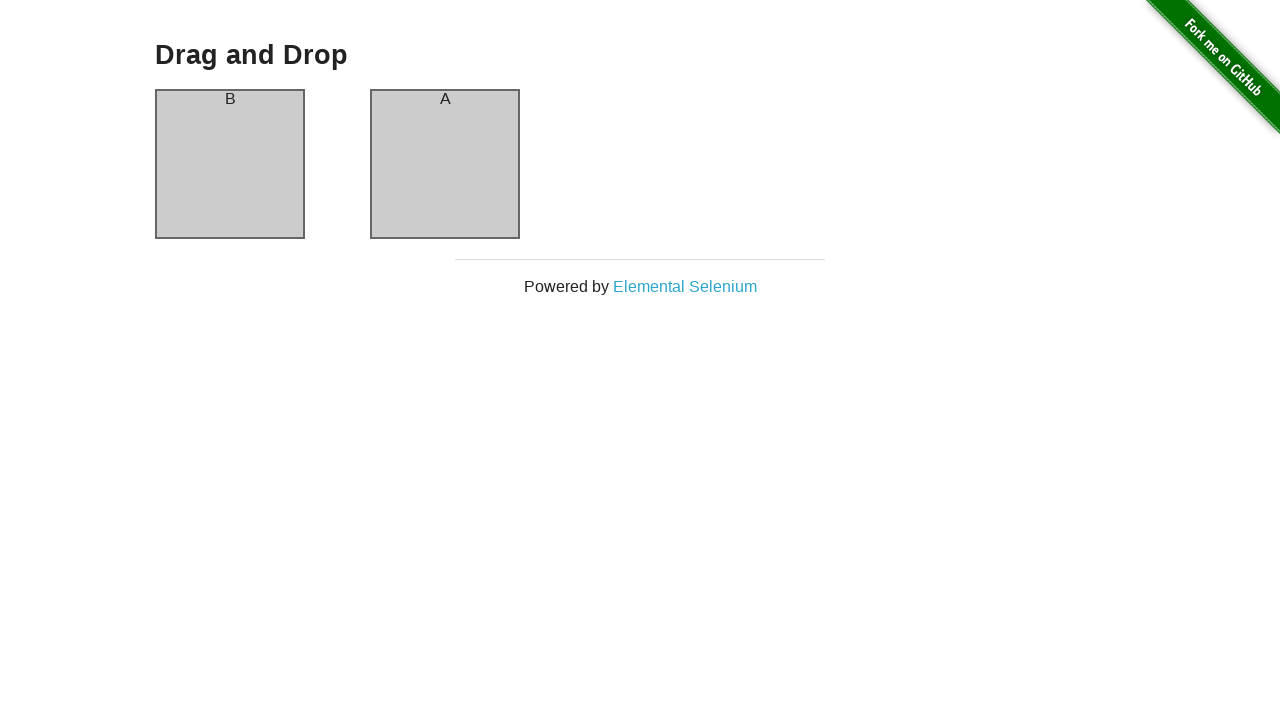

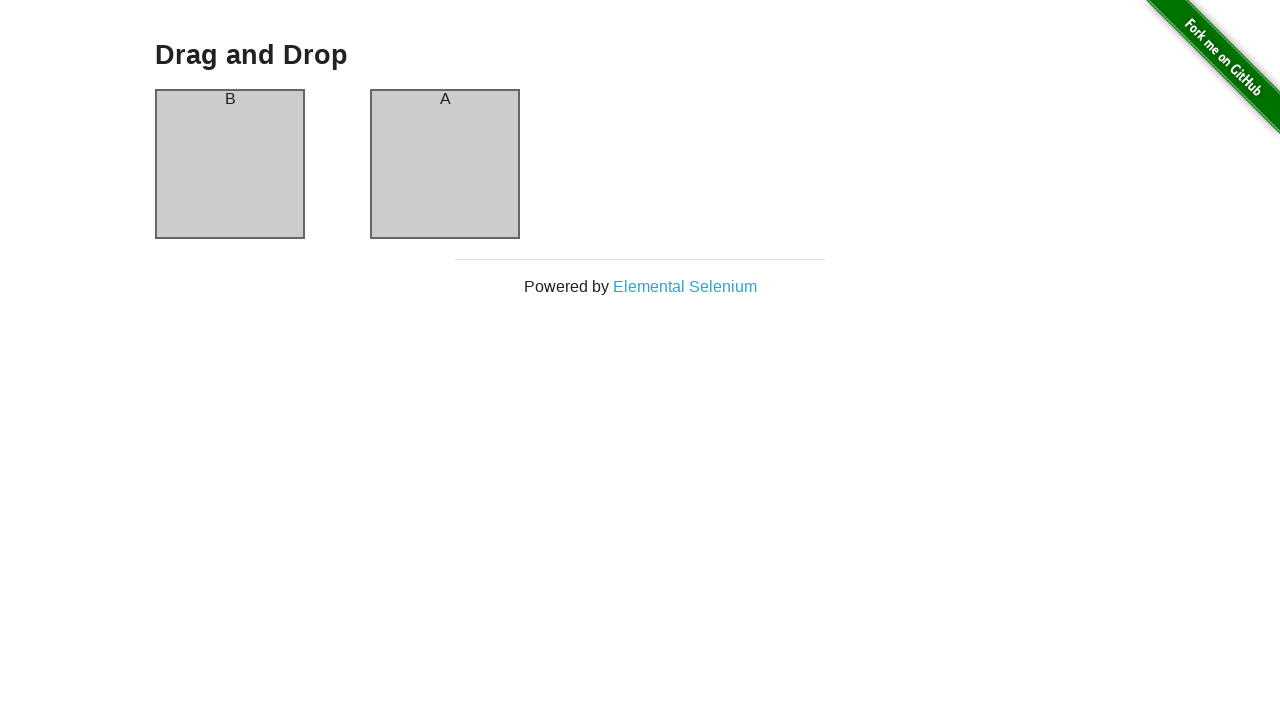